Tests form submission by filling in first name, last name, selecting experience level, and submitting the form to verify success message

Starting URL: https://seleniumui.moderntester.pl/form.php

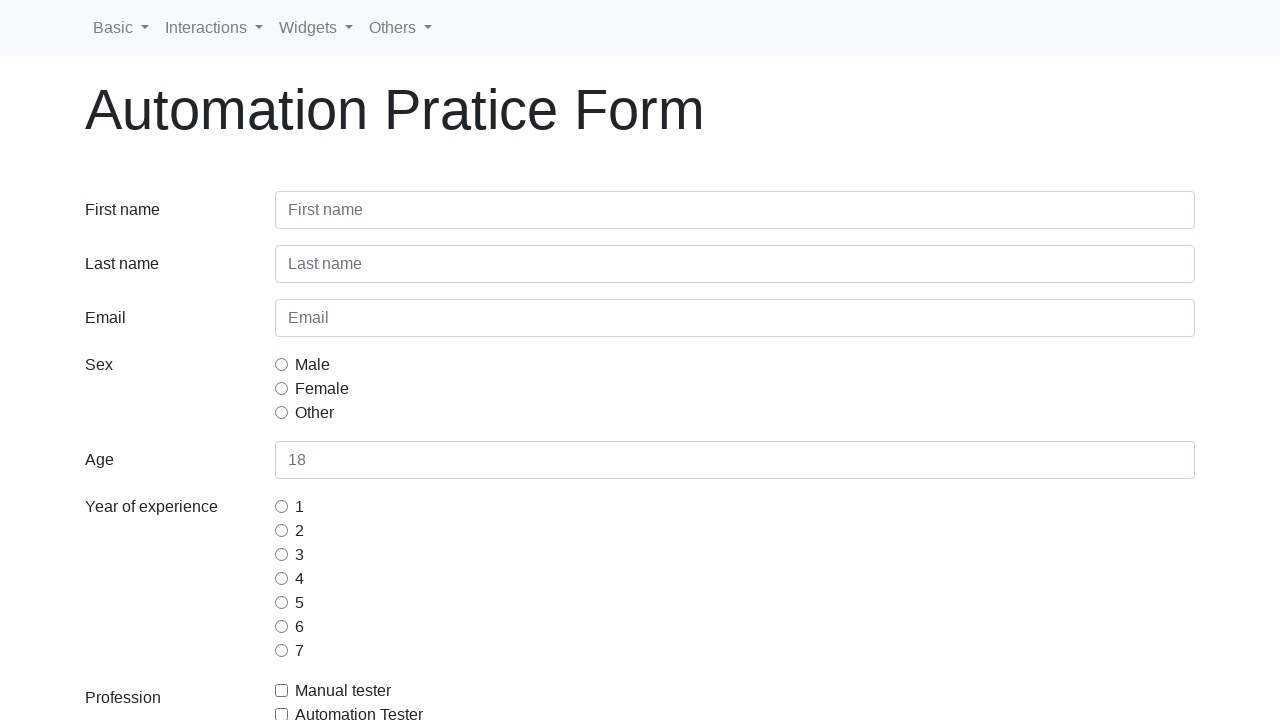

Filled first name field with 'Jan' on #inputFirstName3
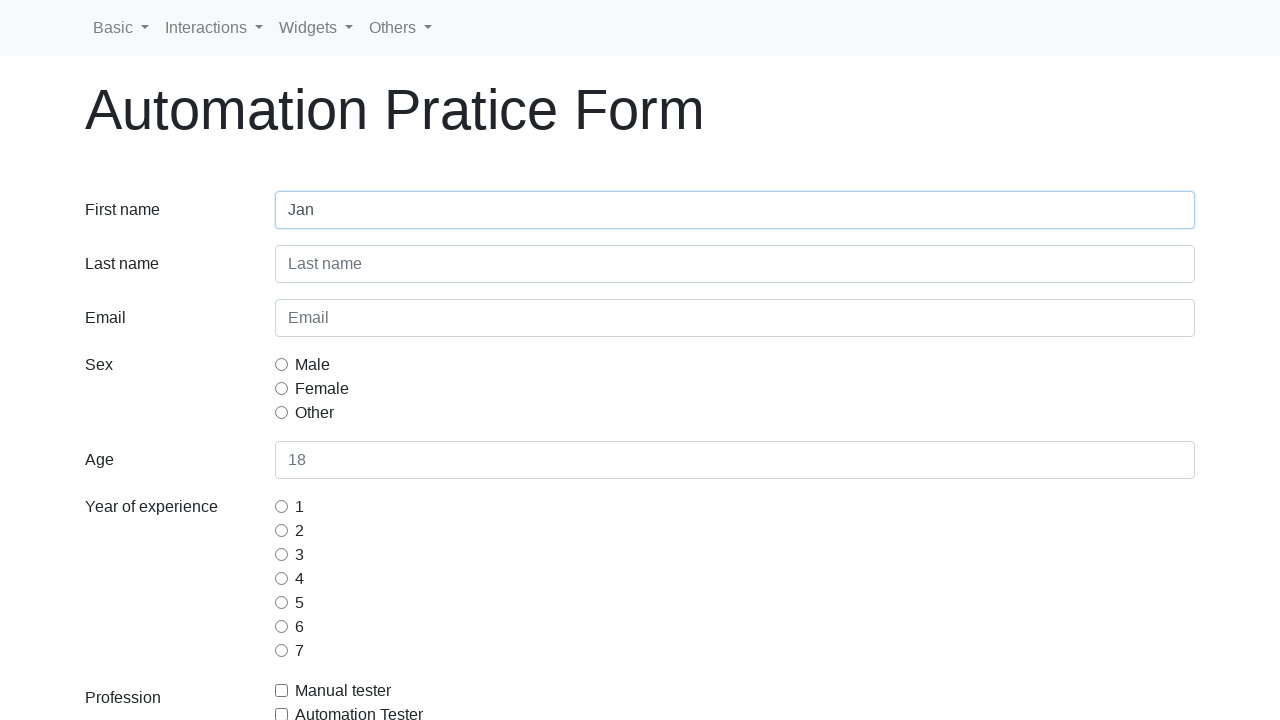

Filled last name field with 'Nowak' on #inputLastName3
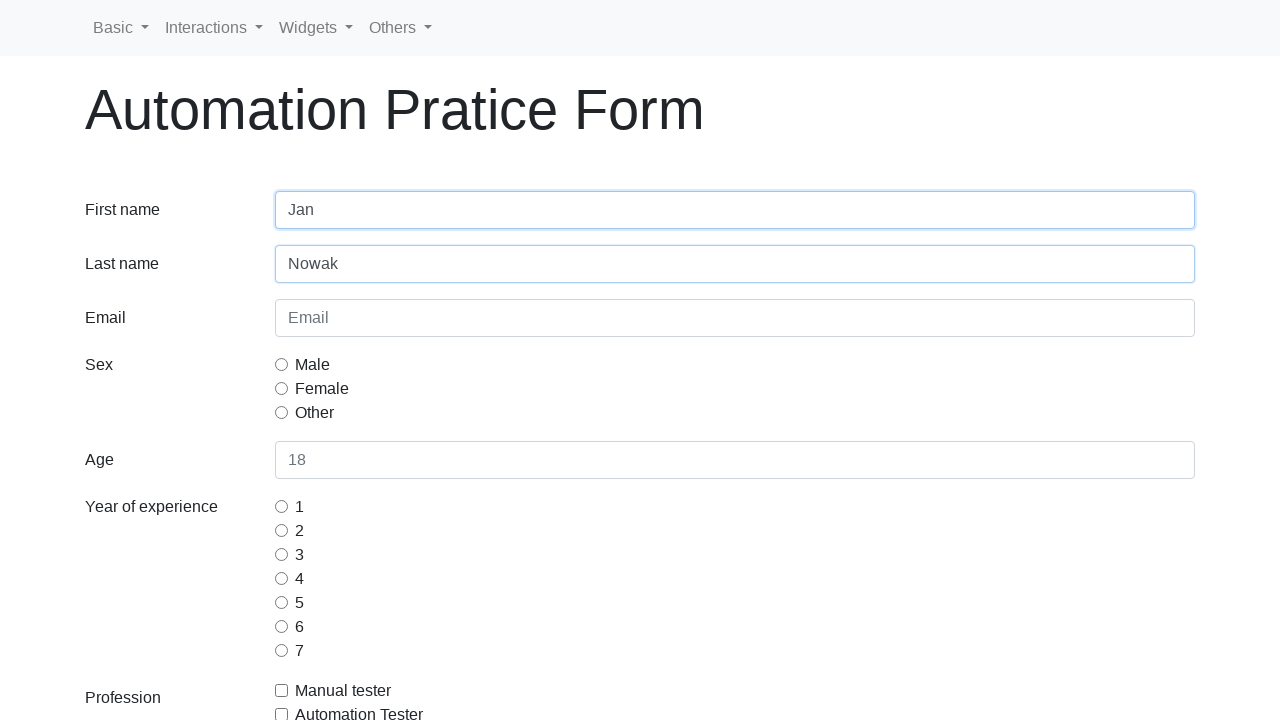

Selected experience level (4th option) at (282, 578) on input[name='gridRadiosExperience'] >> nth=3
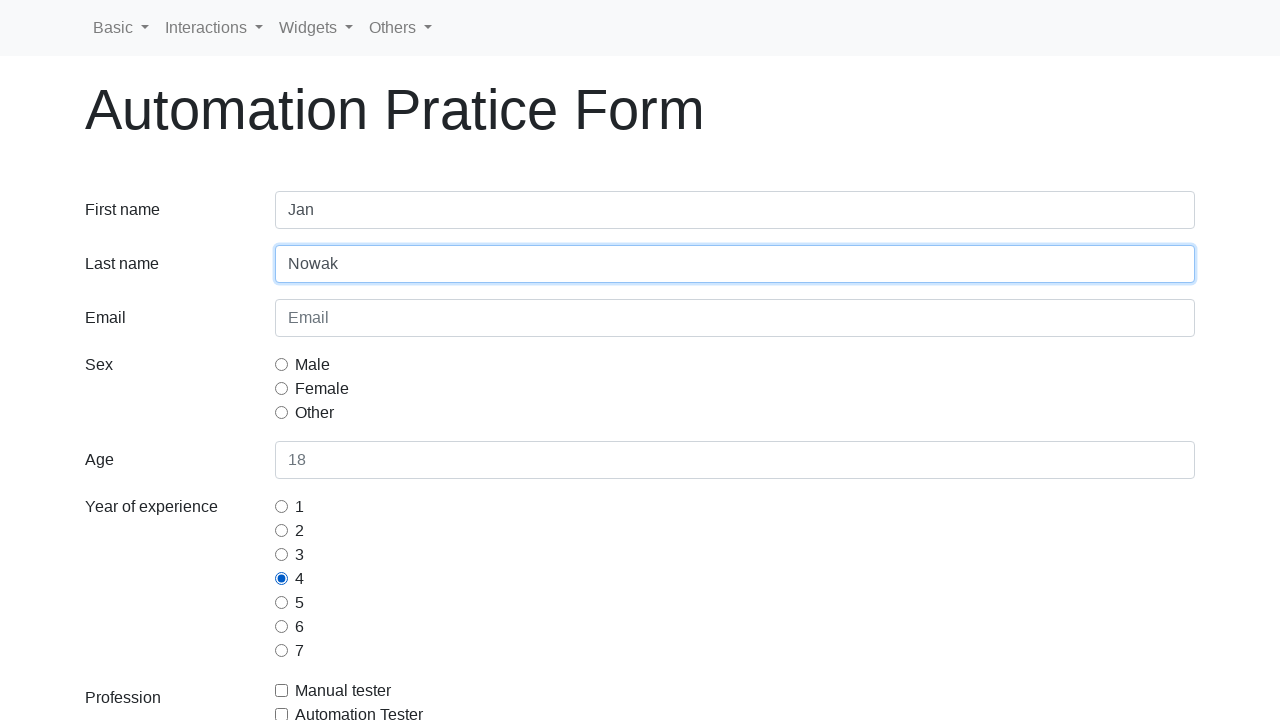

Clicked submit button to submit the form at (123, 594) on .btn-primary
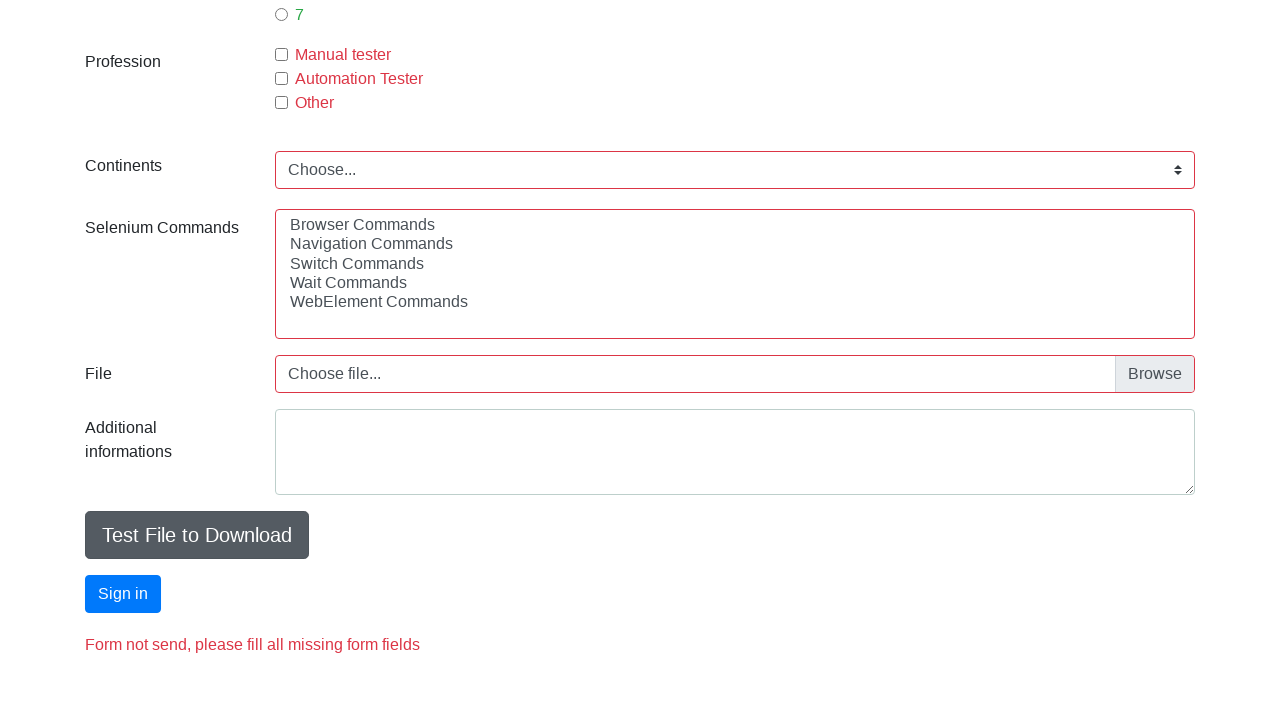

Success message displayed after form submission
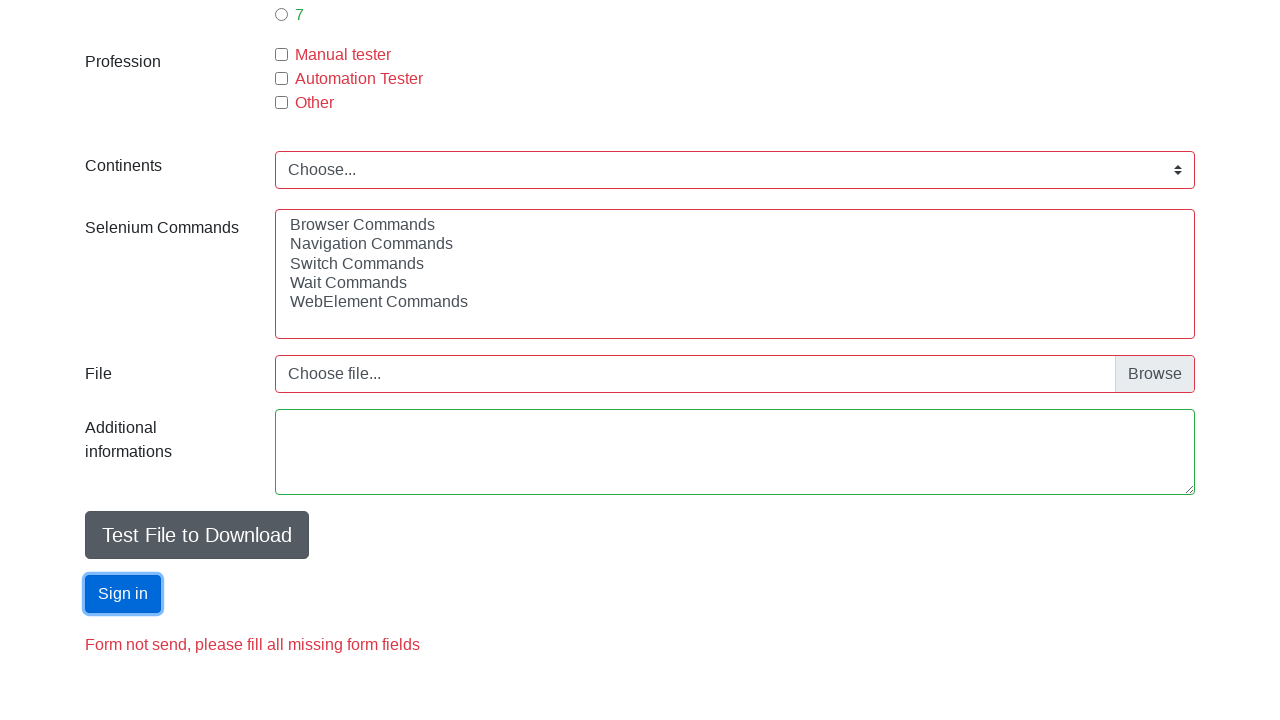

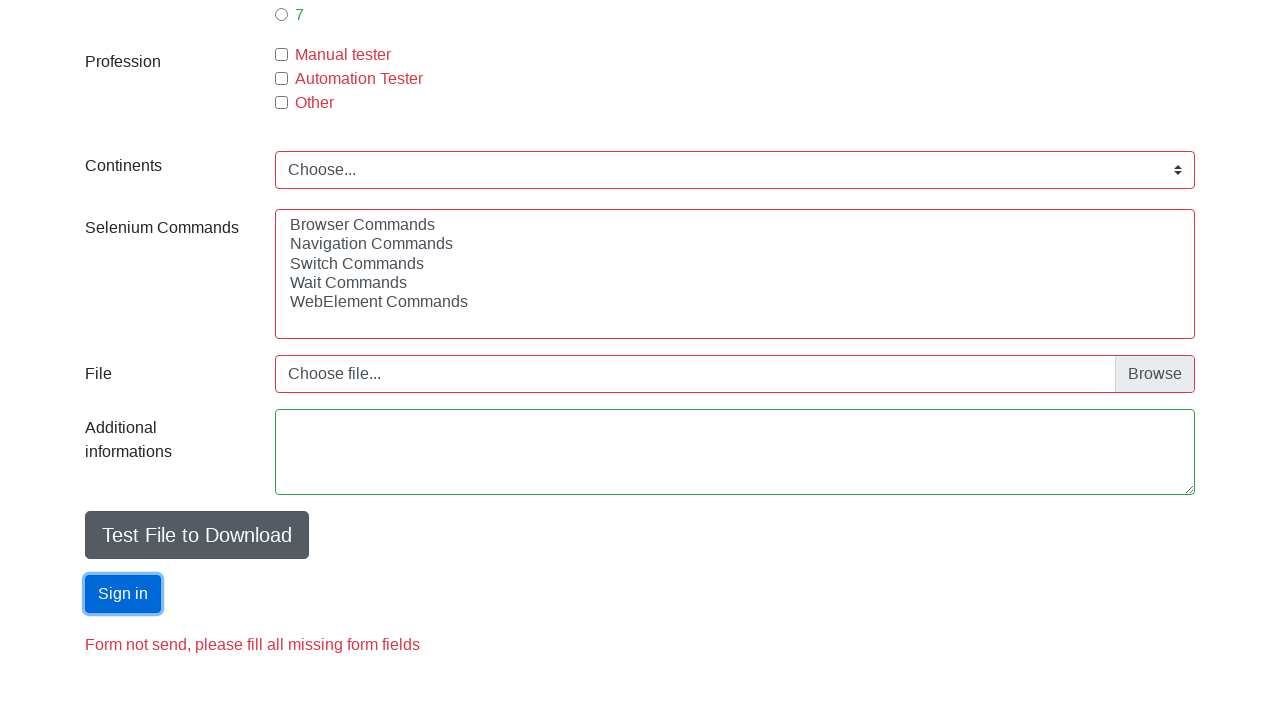